Fills out a practice form on DemoQA website including name, email, gender, hobbies, and phone number fields

Starting URL: https://demoqa.com/automation-practice-form

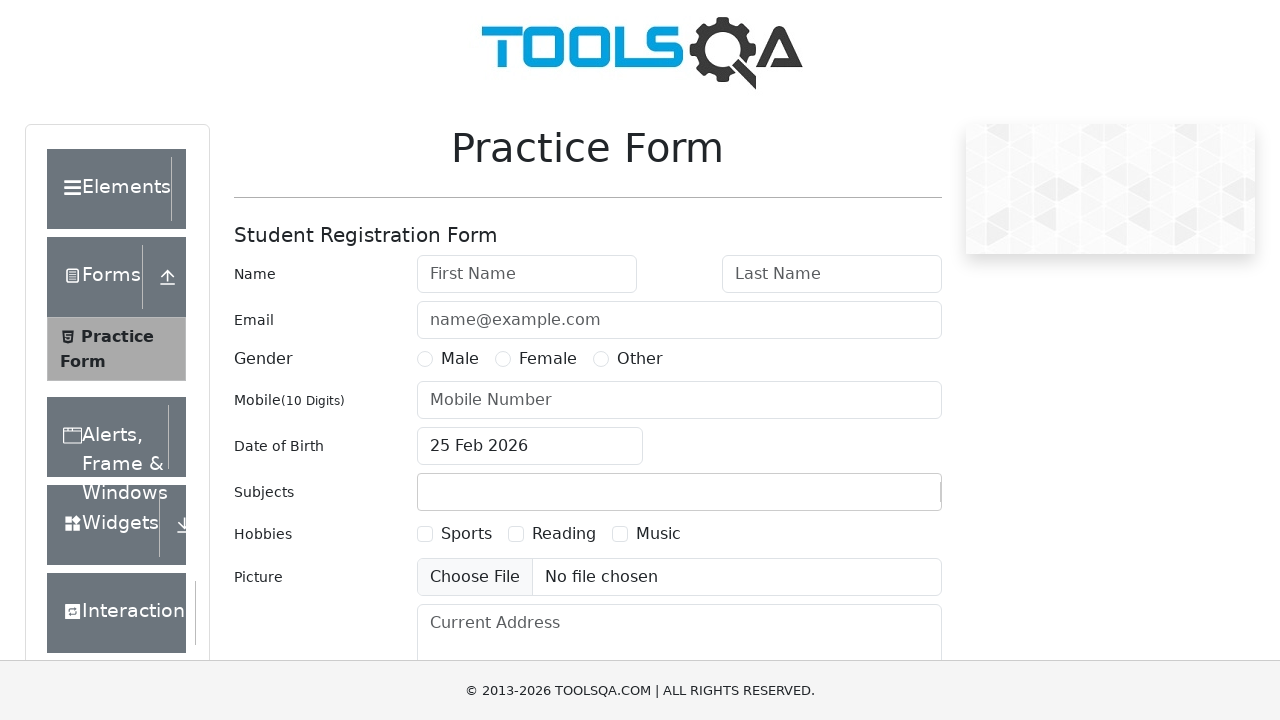

Filled first name field with 'John' on input#firstName
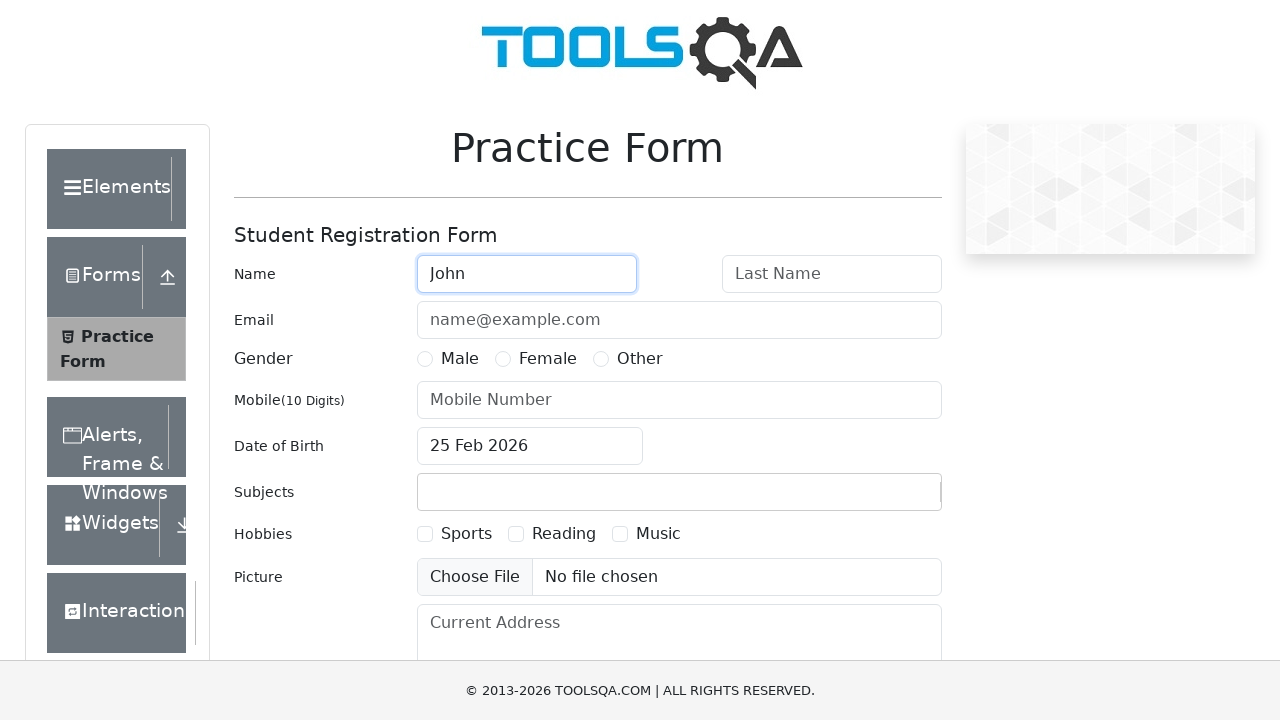

Filled last name field with 'Smith' on input#lastName
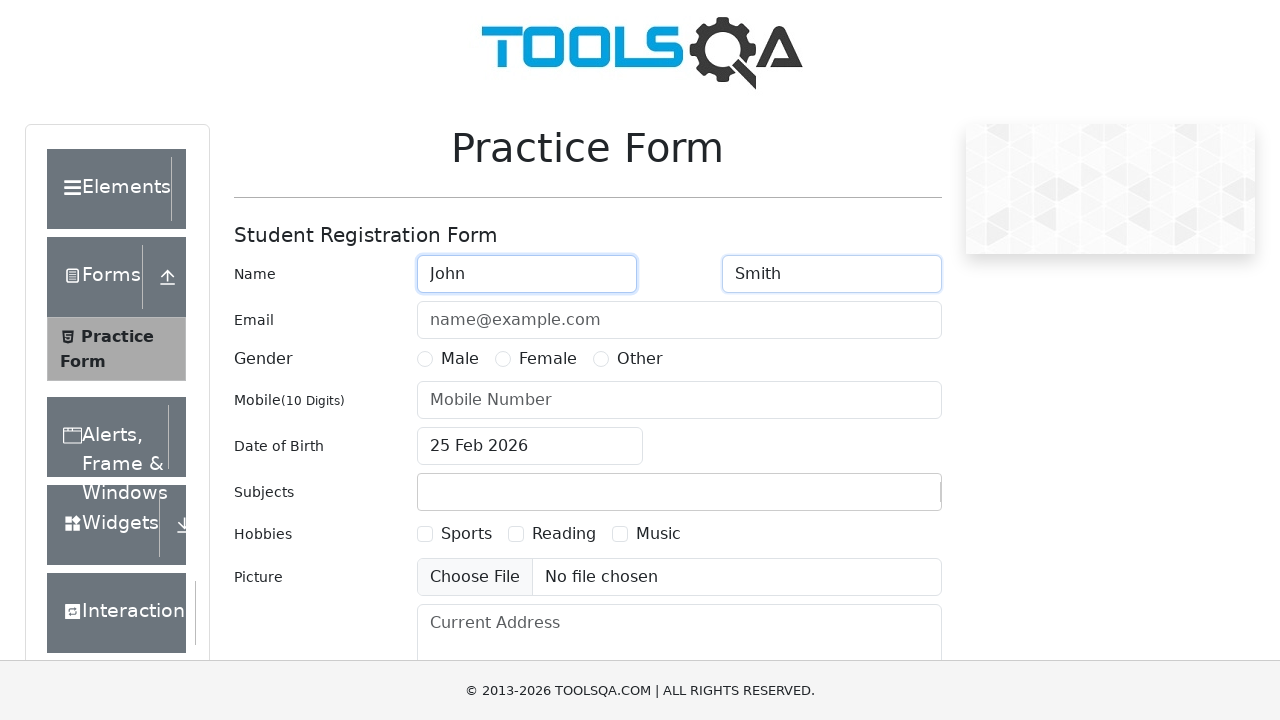

Filled email field with 'john.smith@example.com' on input#userEmail
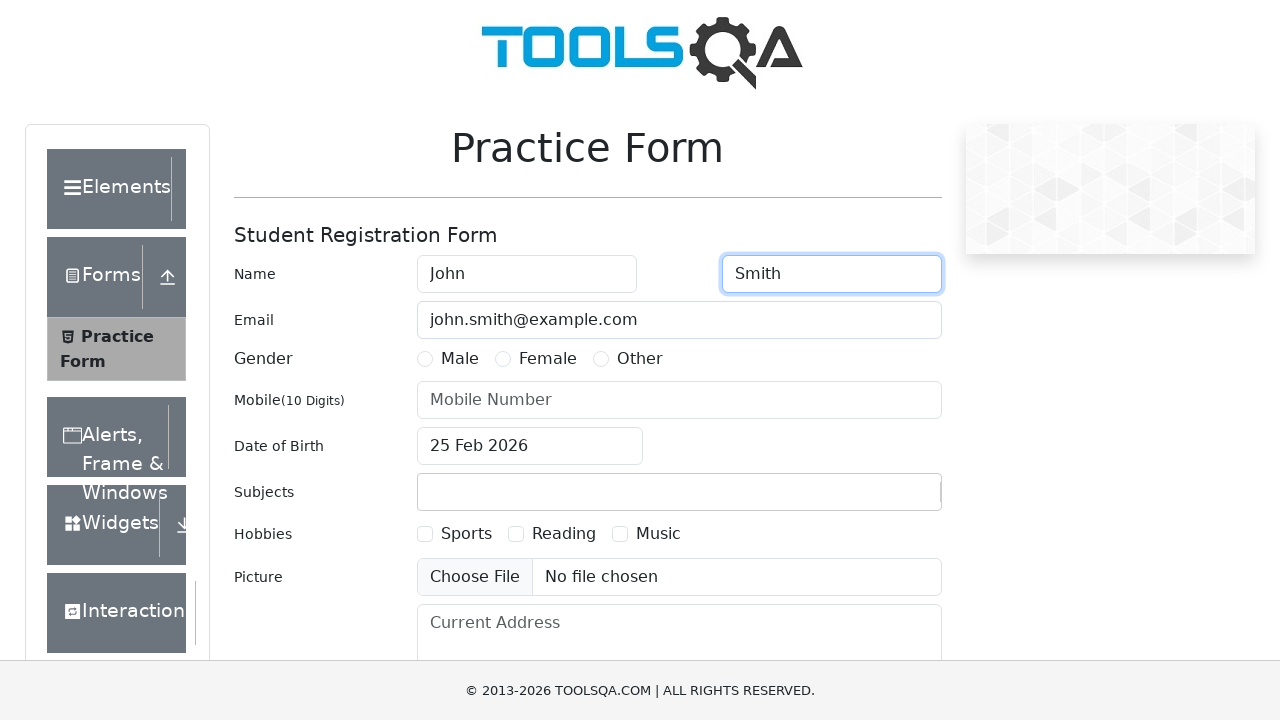

Filled phone number field with '5548932154' on input#userNumber
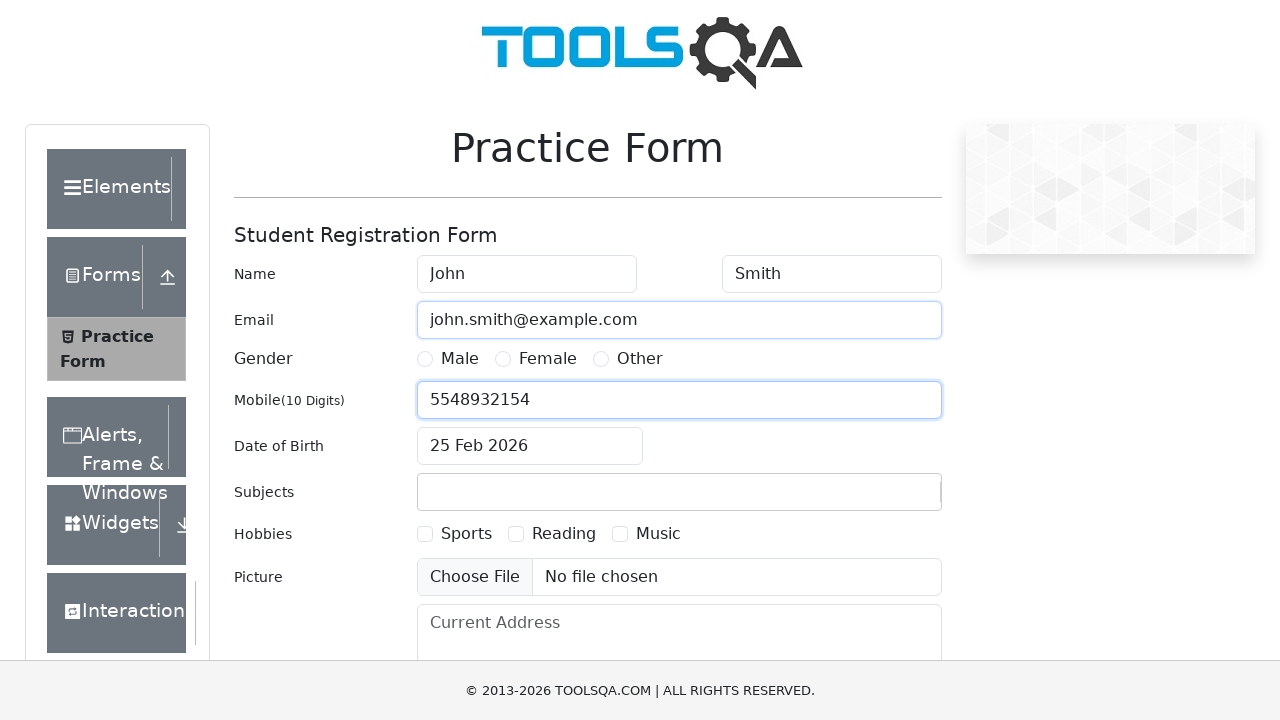

Selected Male gender radio button at (460, 359) on label[for='gender-radio-1']
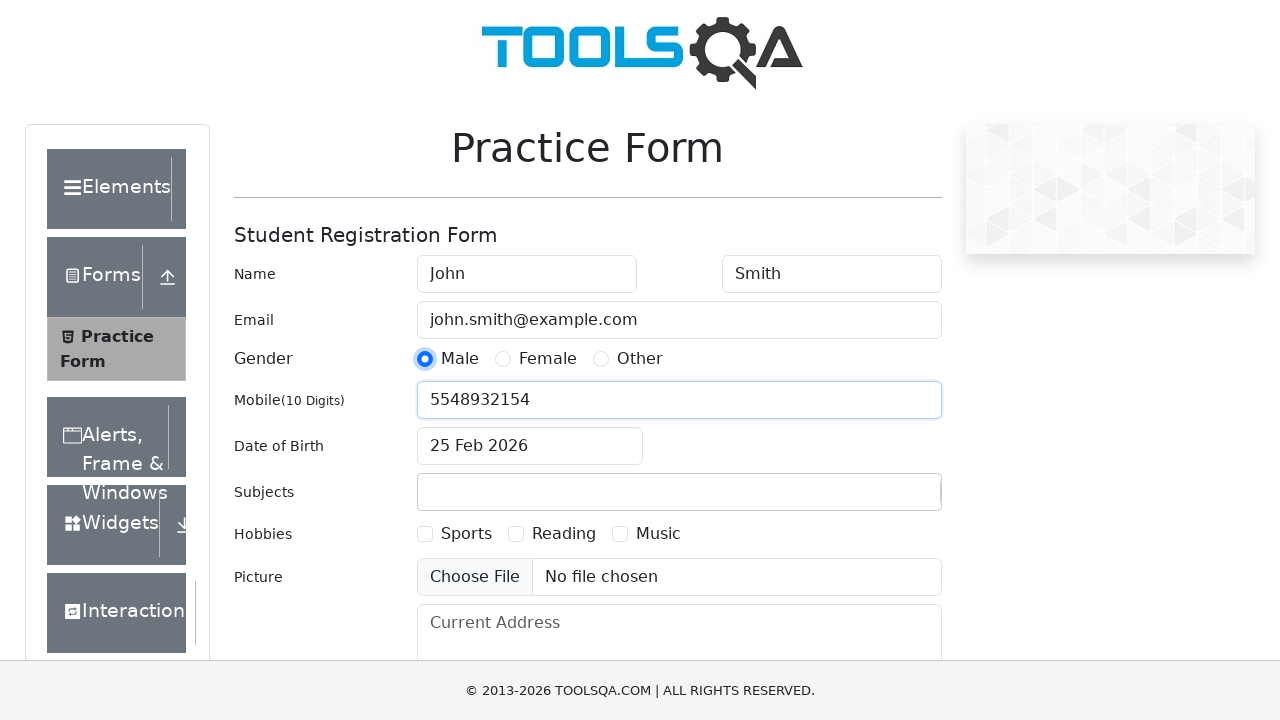

Scrolled to Sports checkbox into view
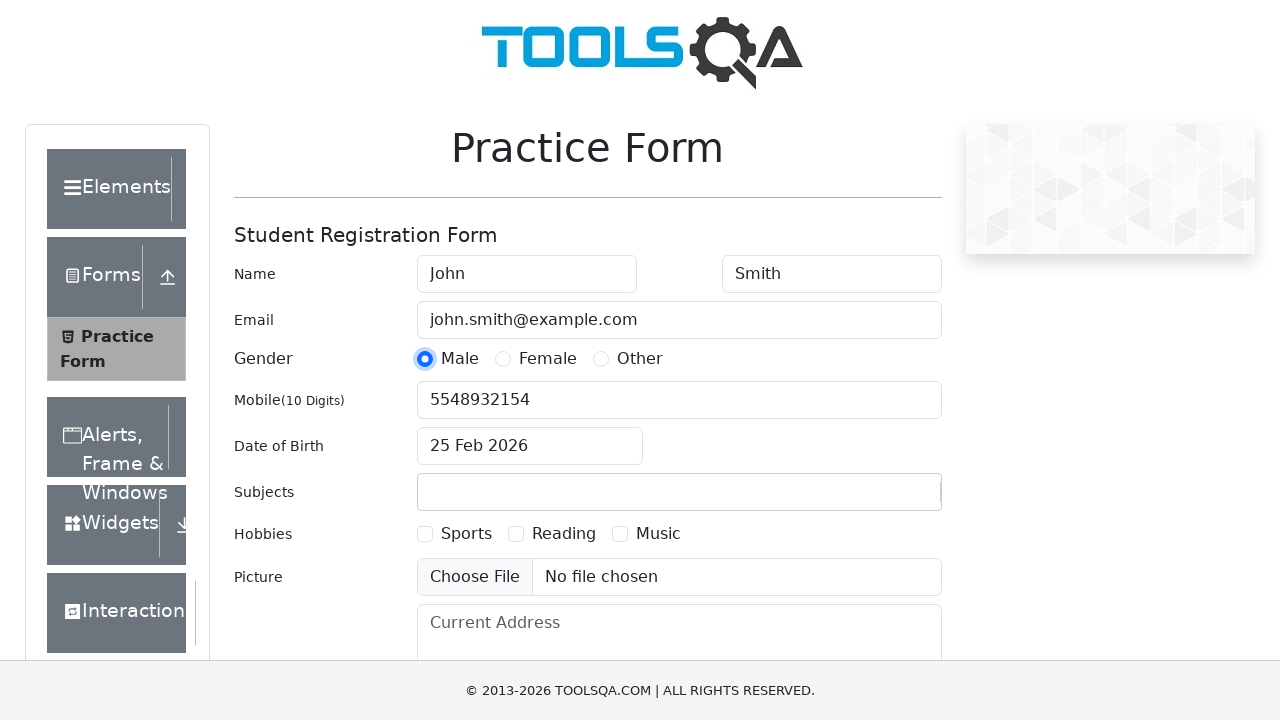

Checked Sports hobby checkbox at (466, 534) on label:has-text('Sports')
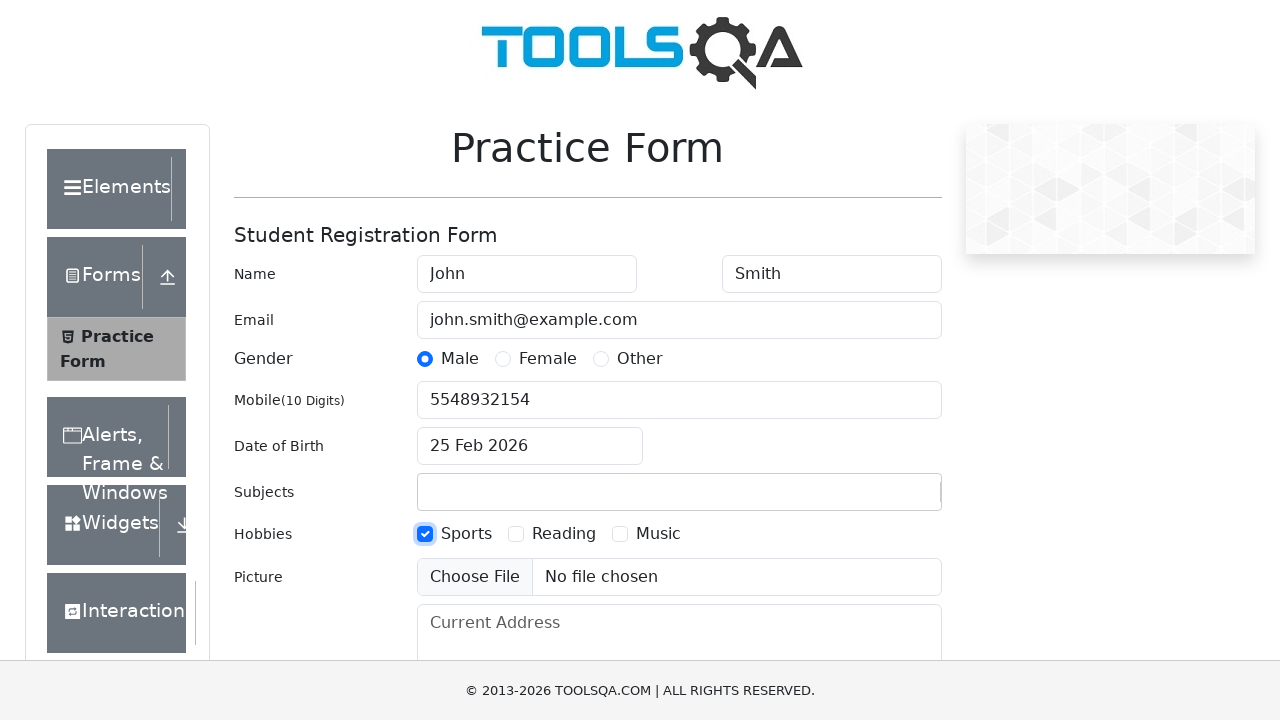

Scrolled to first link element into view
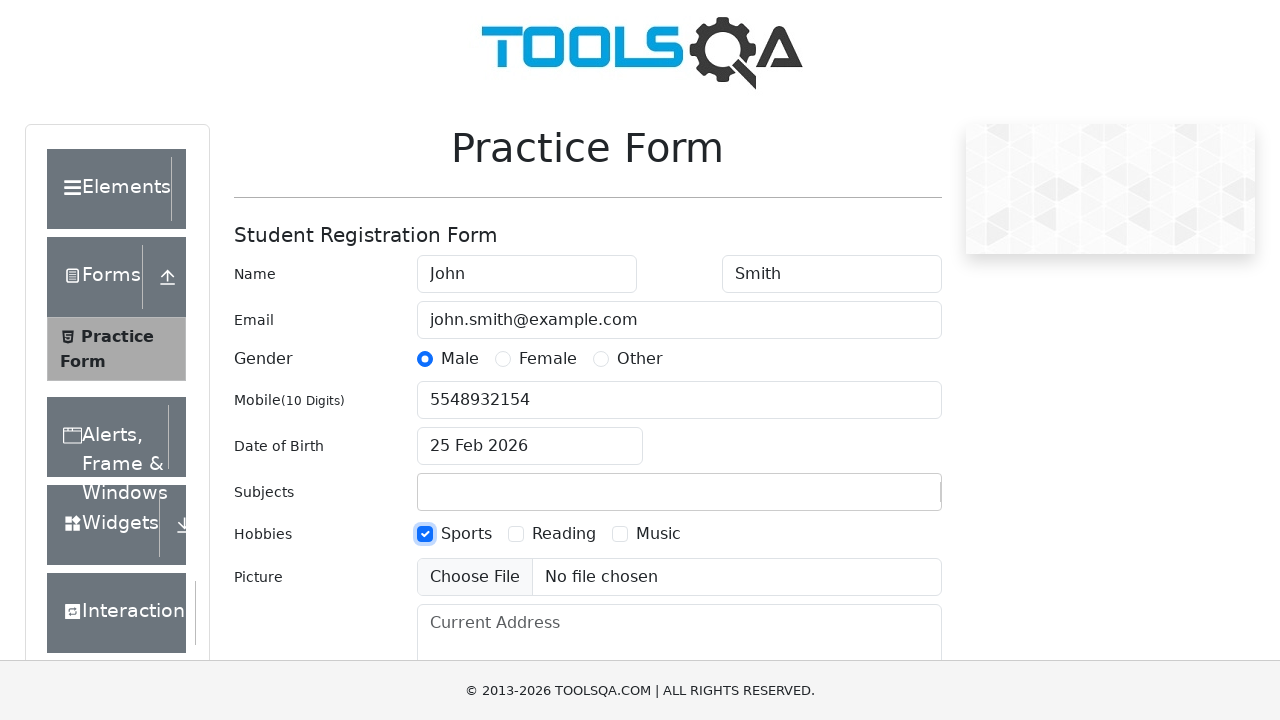

Clicked first link element at (640, 50) on a
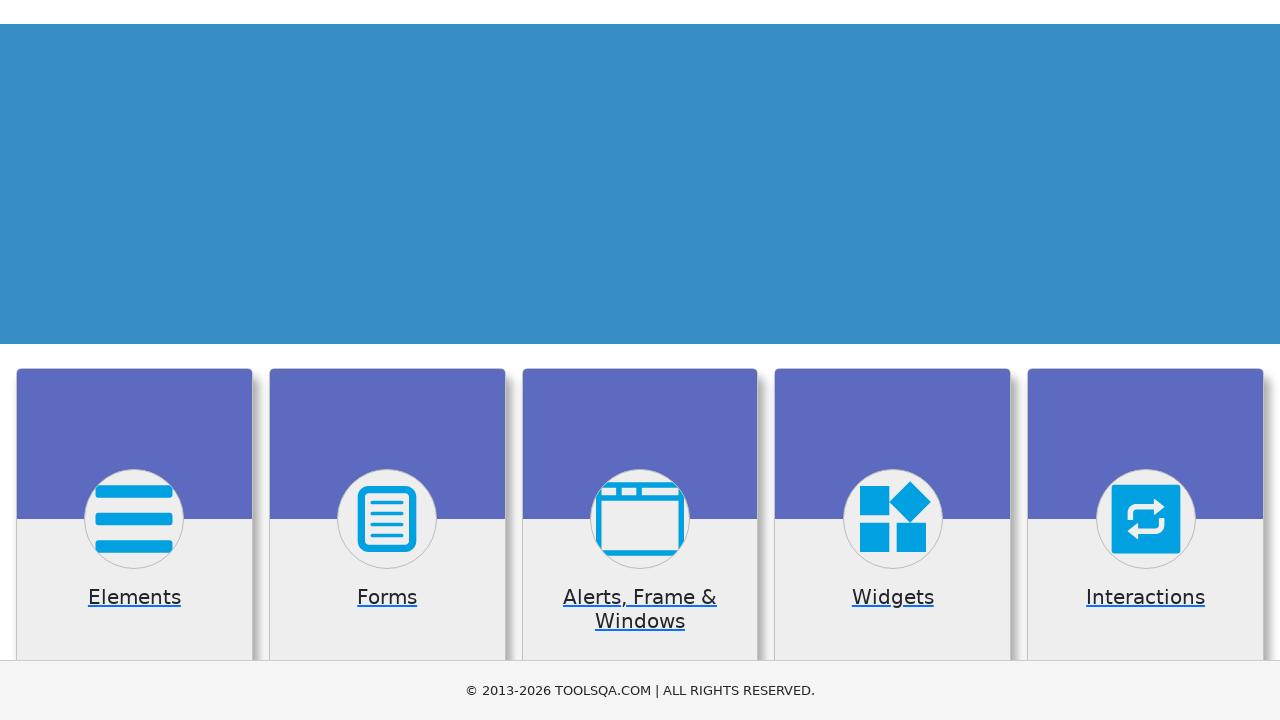

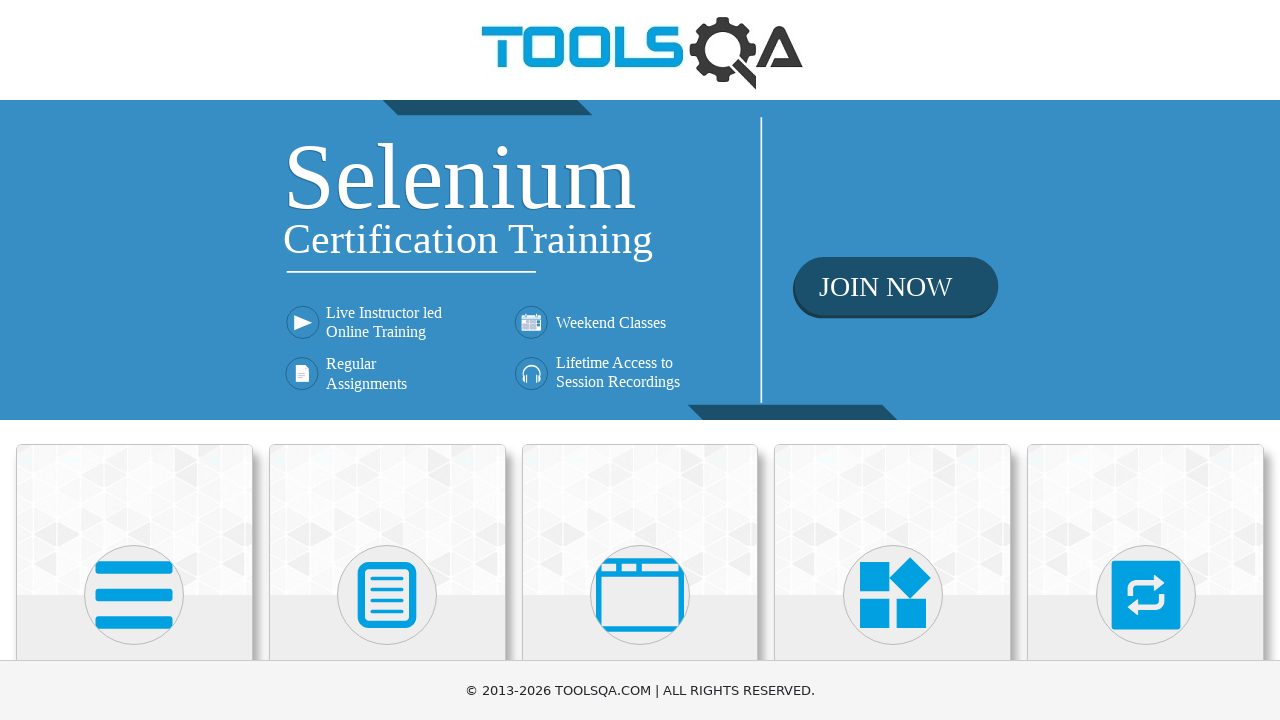